Demonstrates drag-and-drop mouse action by dragging element with id "draggable" onto element with id "droppable".

Starting URL: https://crossbrowsertesting.github.io/drag-and-drop

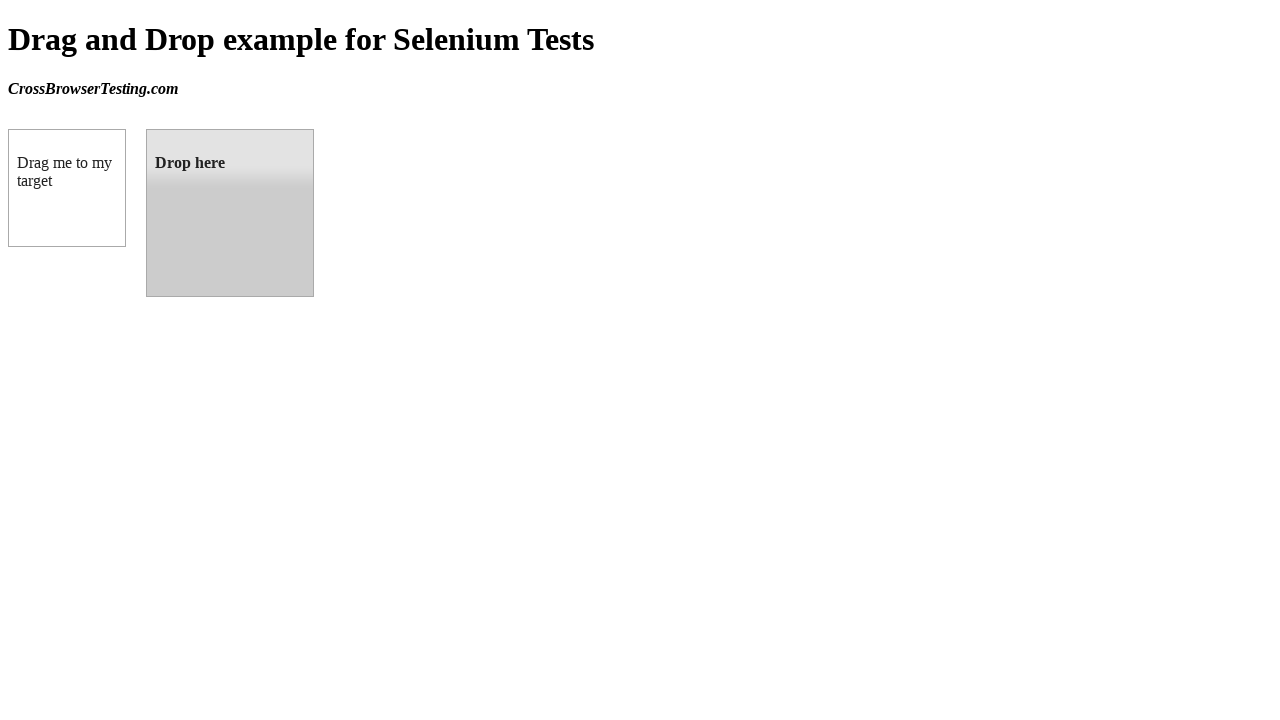

Navigated to drag-and-drop demo page
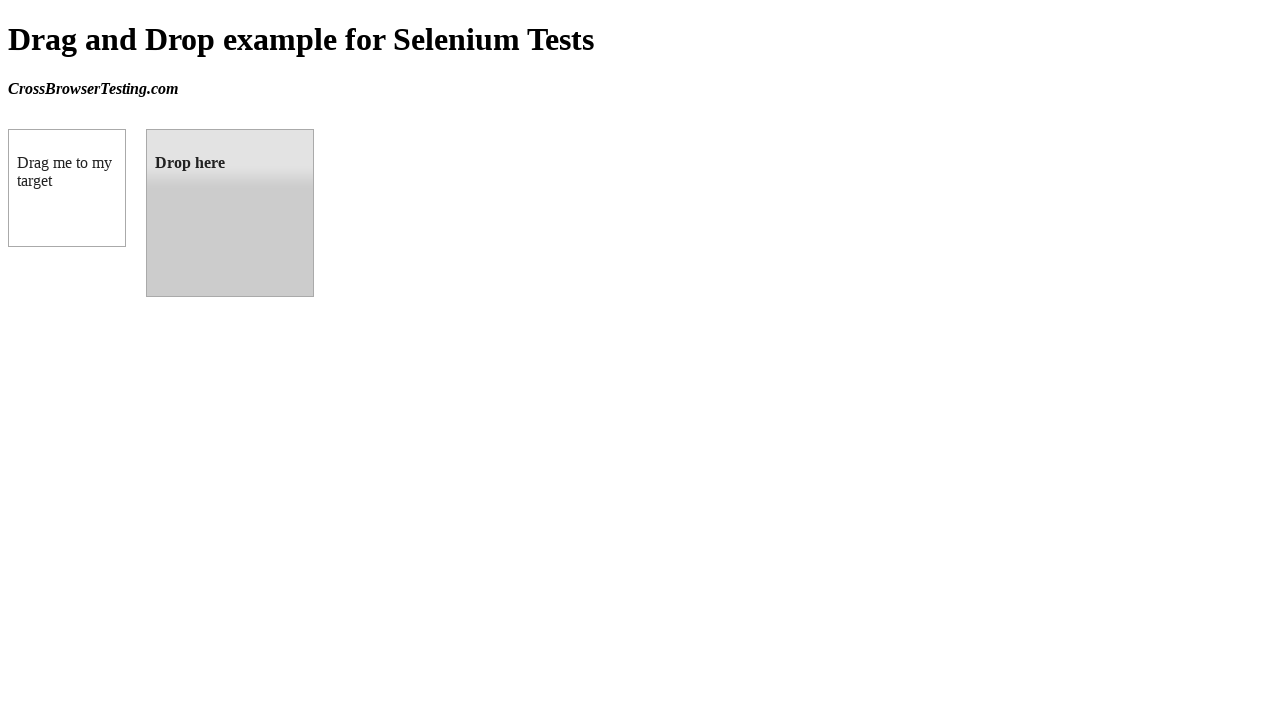

Located draggable element with id 'draggable'
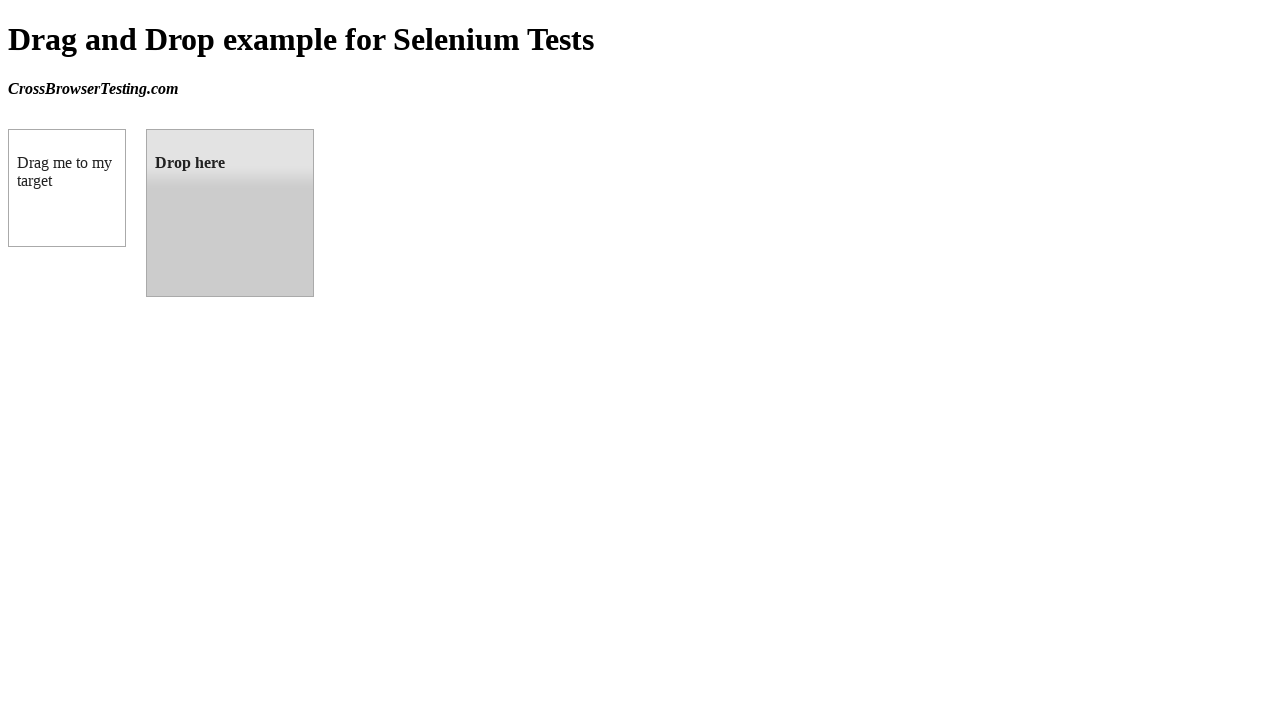

Located droppable element with id 'droppable'
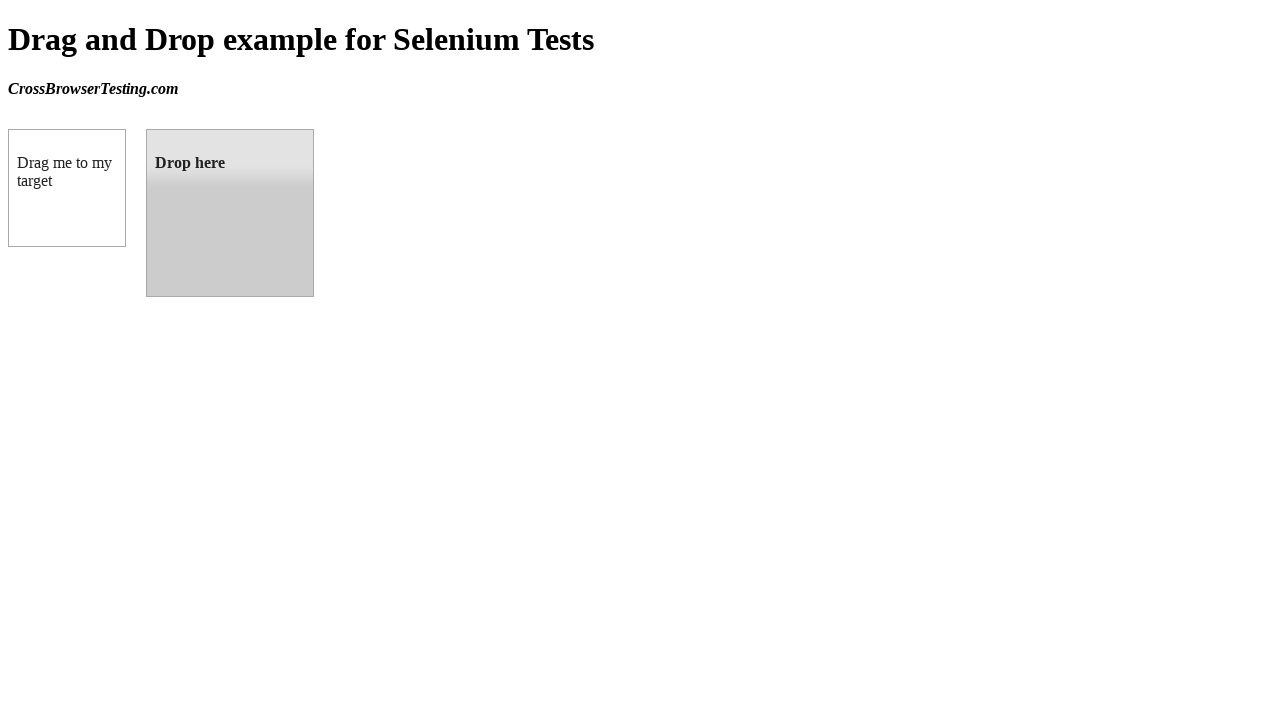

Dragged element with id 'draggable' onto element with id 'droppable' at (230, 213)
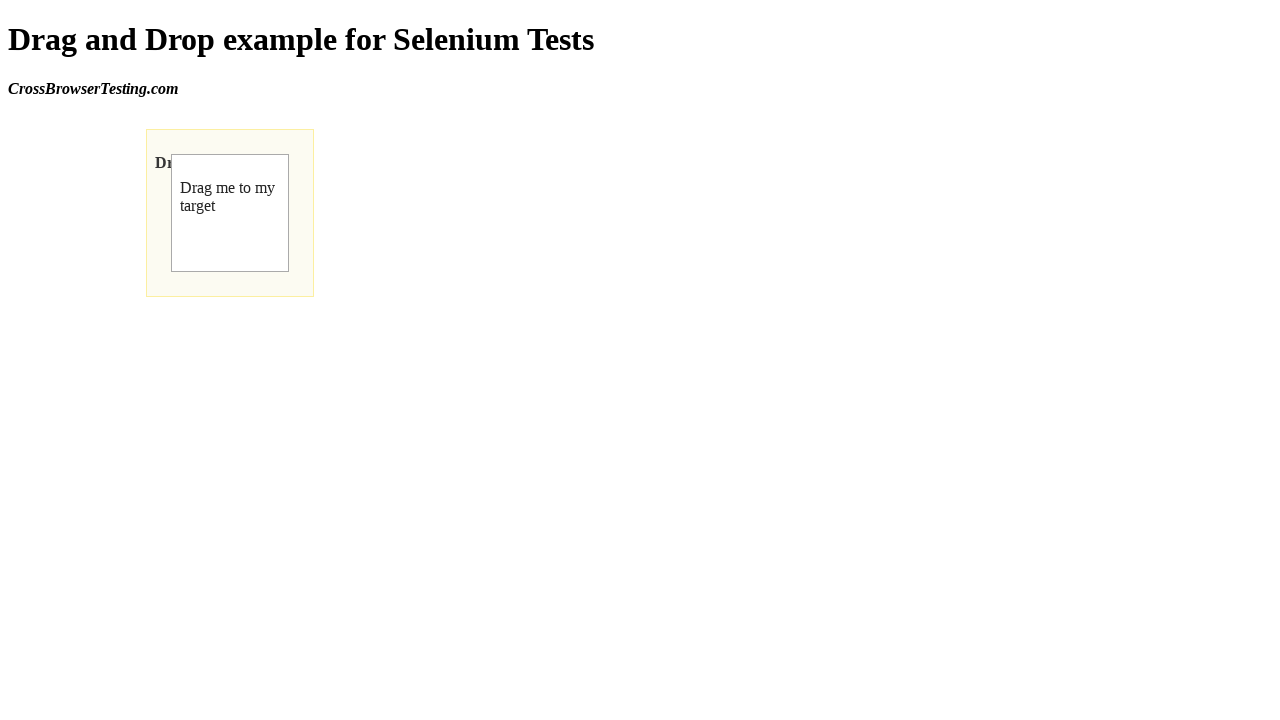

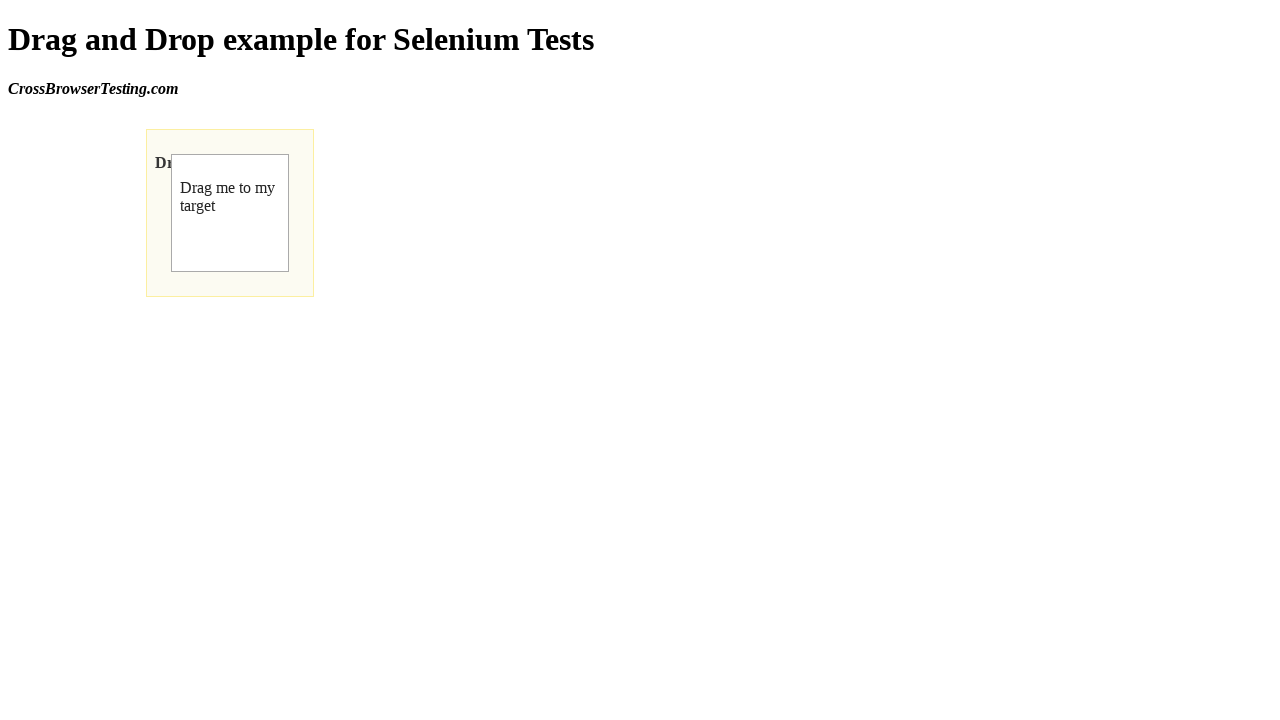